Tests that edits are saved when the input loses focus (blur event)

Starting URL: https://demo.playwright.dev/todomvc

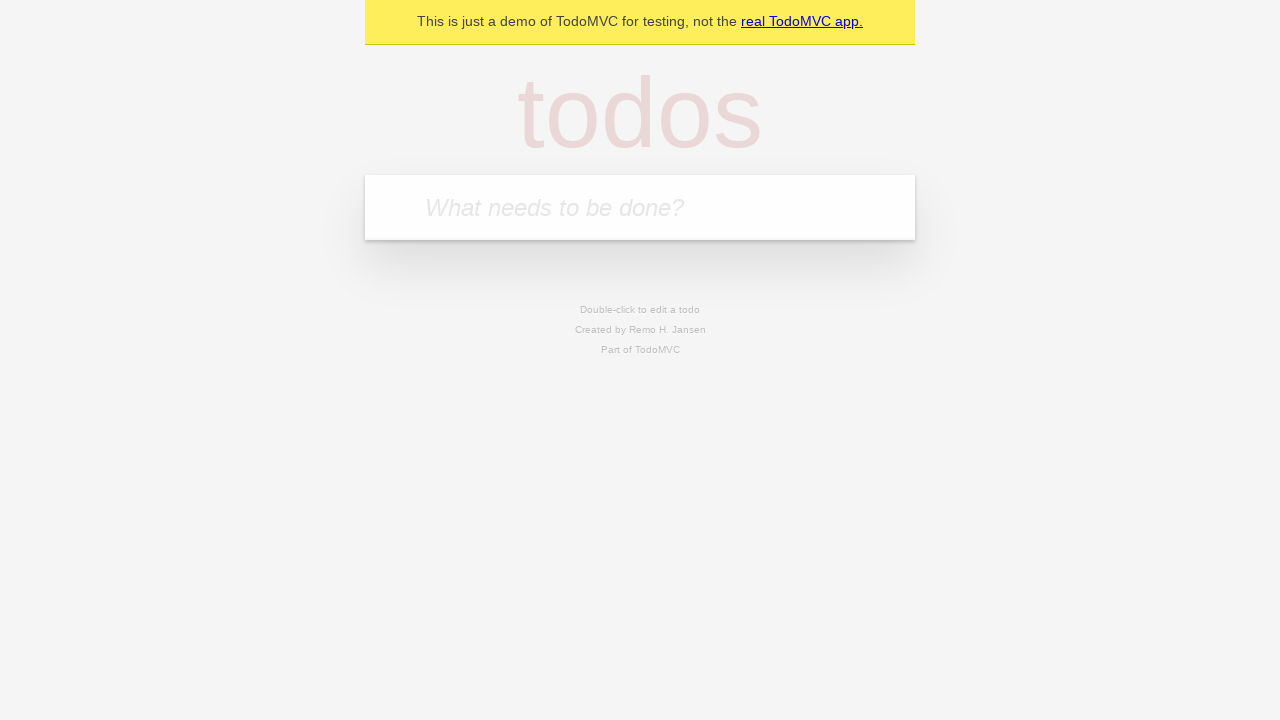

Filled todo input with 'buy some cheese' on internal:attr=[placeholder="What needs to be done?"i]
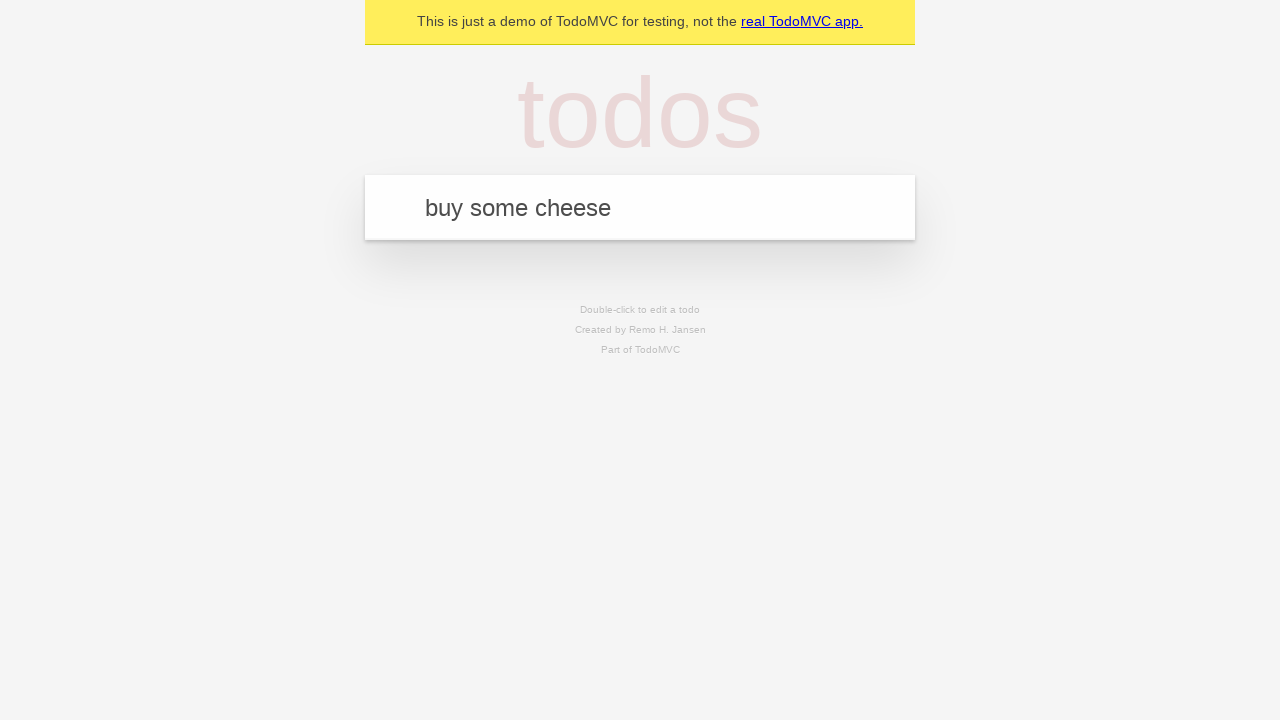

Pressed Enter to create first todo on internal:attr=[placeholder="What needs to be done?"i]
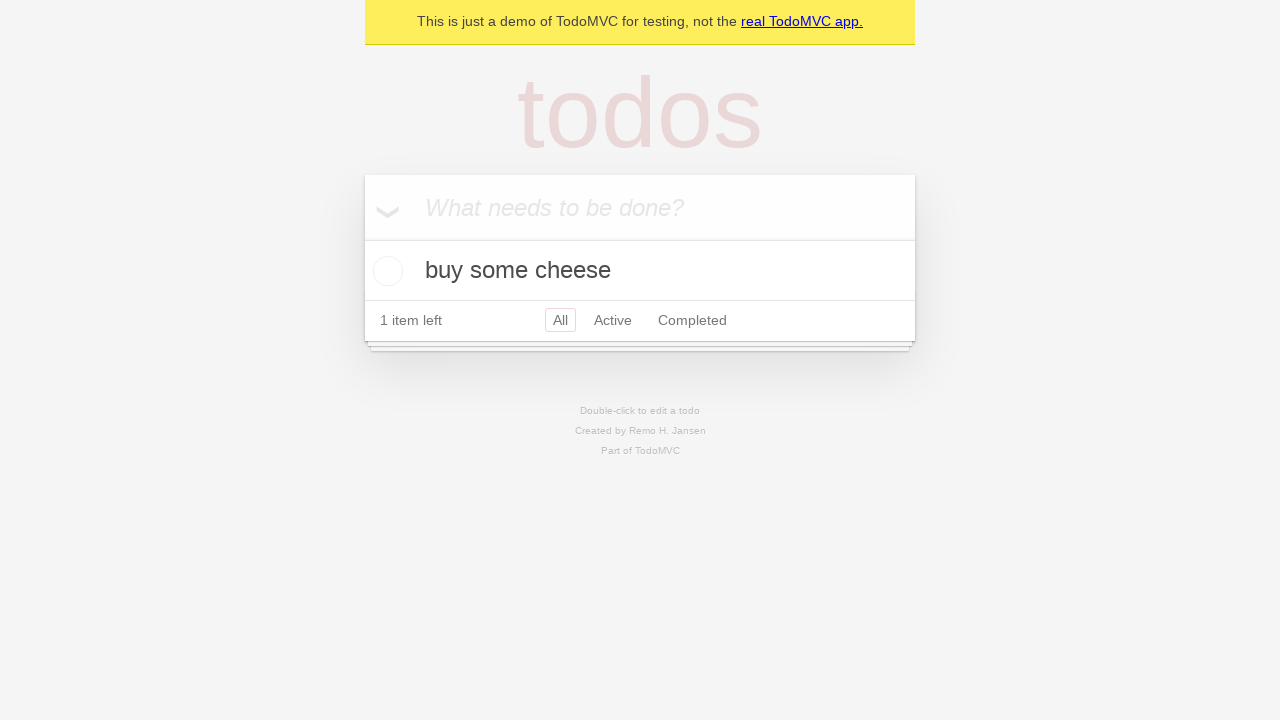

Filled todo input with 'feed the cat' on internal:attr=[placeholder="What needs to be done?"i]
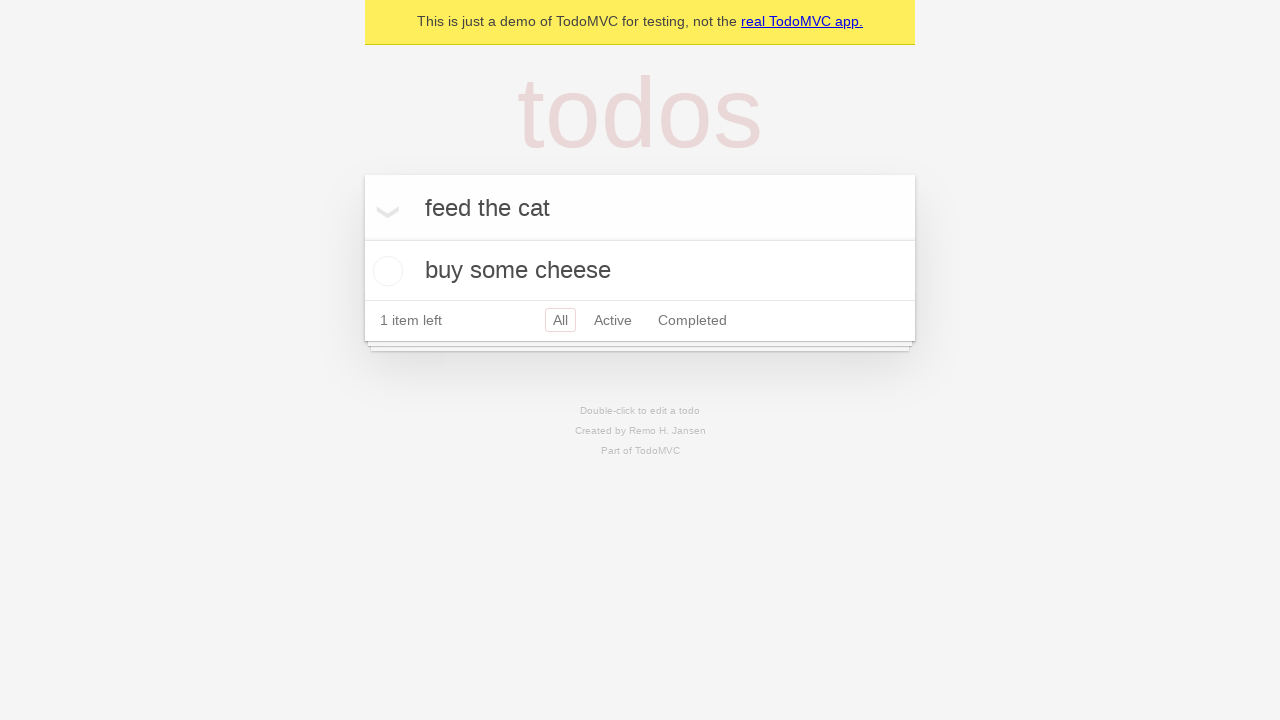

Pressed Enter to create second todo on internal:attr=[placeholder="What needs to be done?"i]
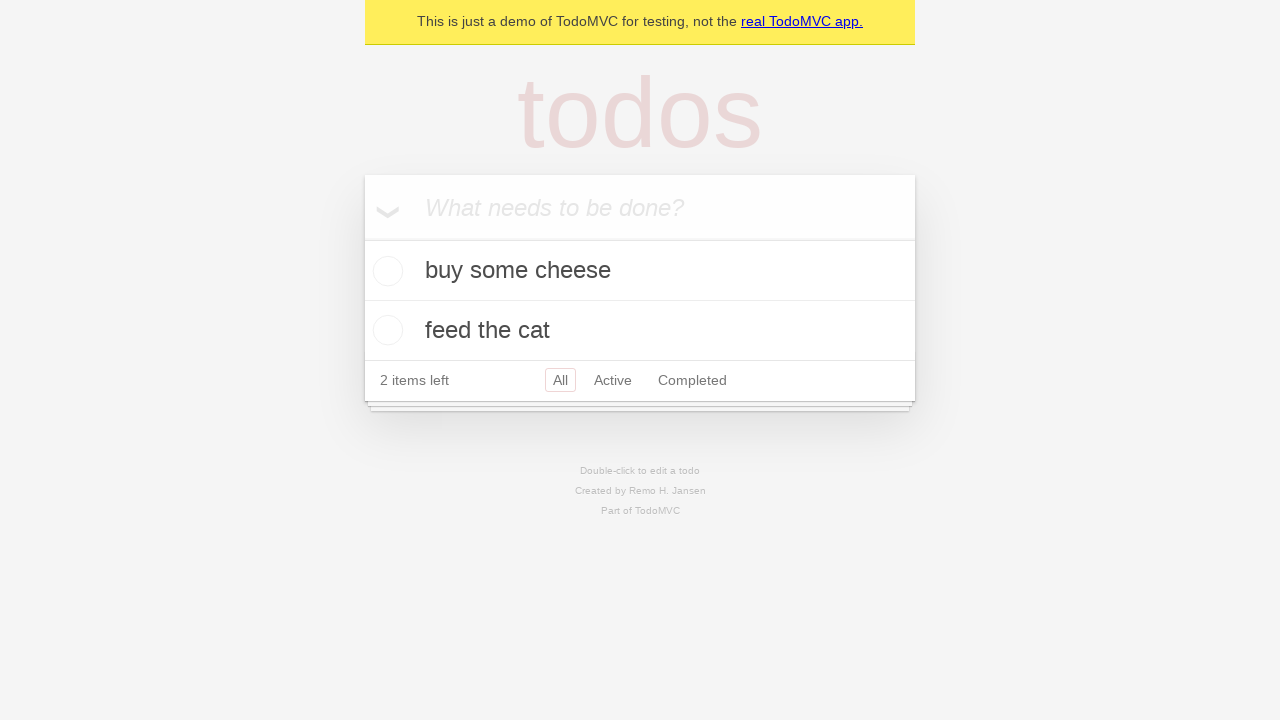

Filled todo input with 'book a doctors appointment' on internal:attr=[placeholder="What needs to be done?"i]
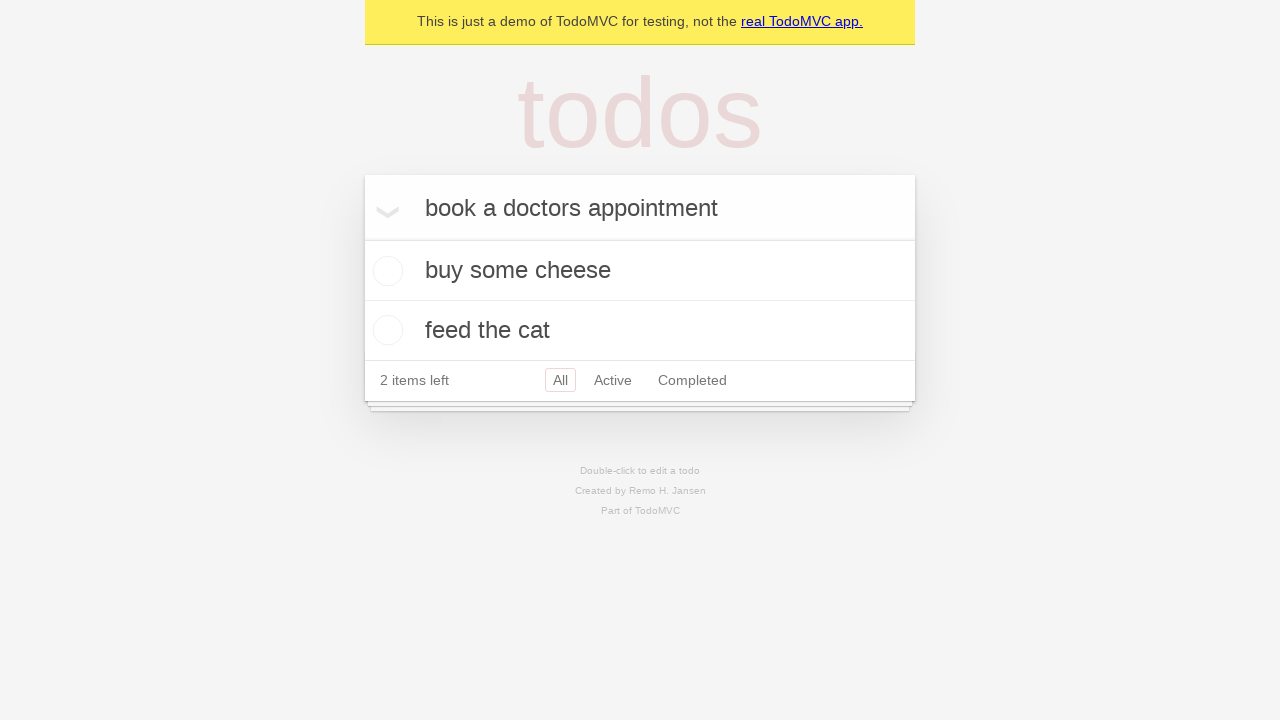

Pressed Enter to create third todo on internal:attr=[placeholder="What needs to be done?"i]
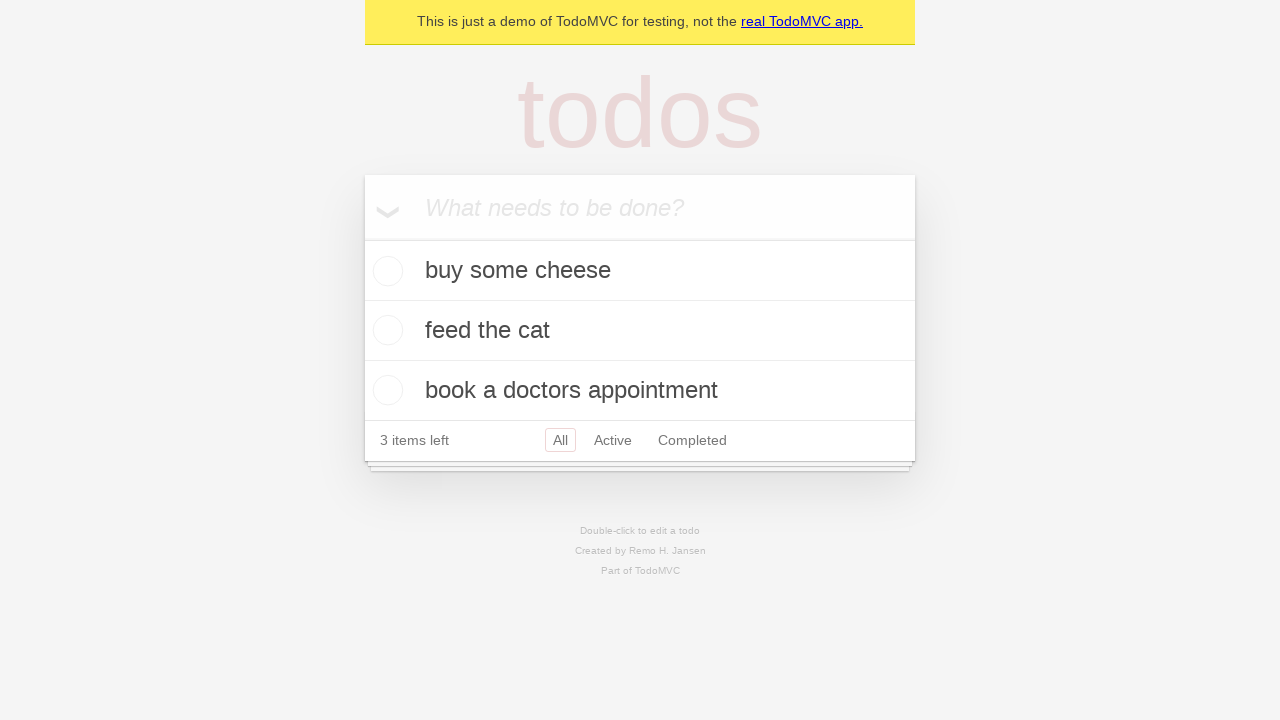

Waited for all three todo items to load
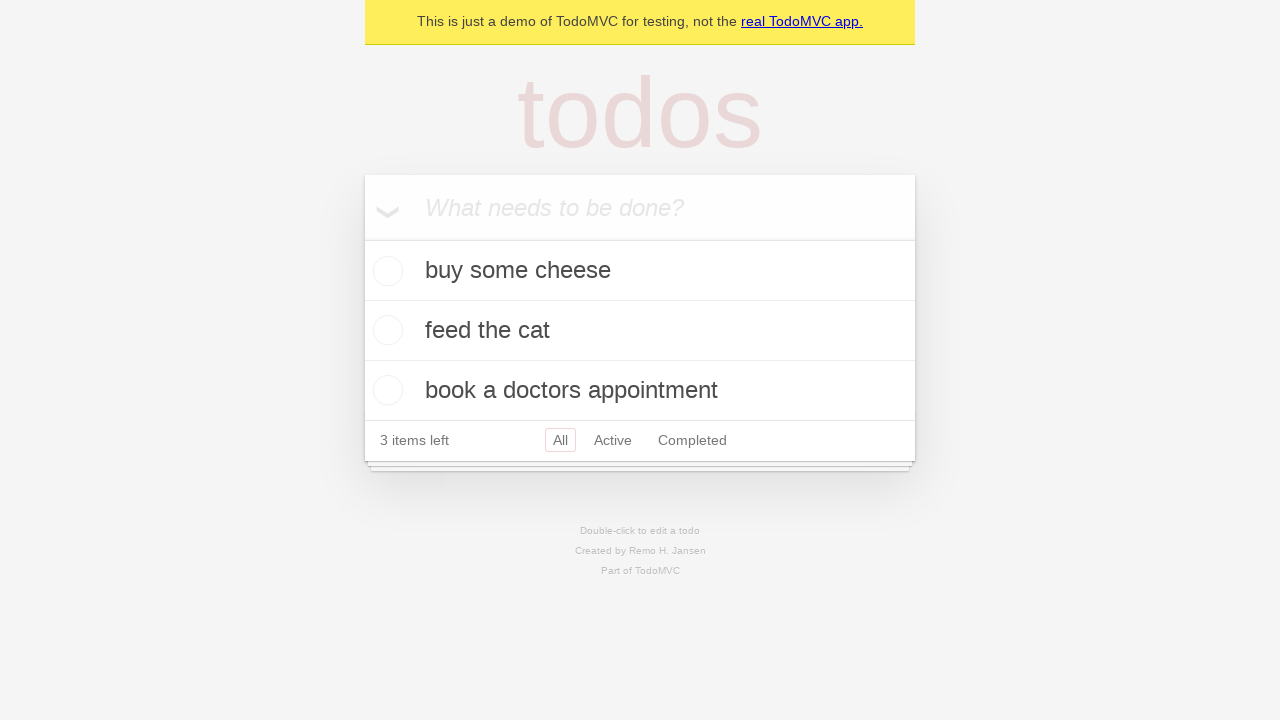

Double-clicked second todo item to enter edit mode at (640, 331) on internal:testid=[data-testid="todo-item"s] >> nth=1
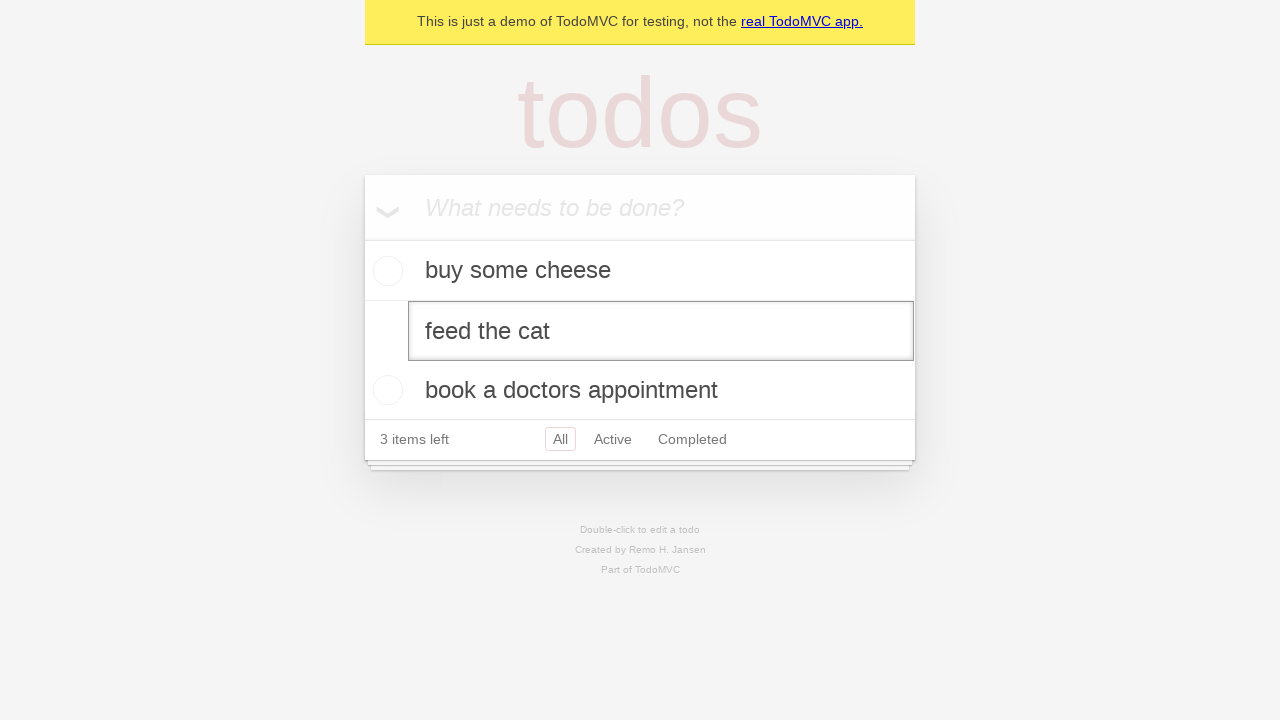

Changed todo text to 'buy some sausages' on internal:testid=[data-testid="todo-item"s] >> nth=1 >> internal:role=textbox[nam
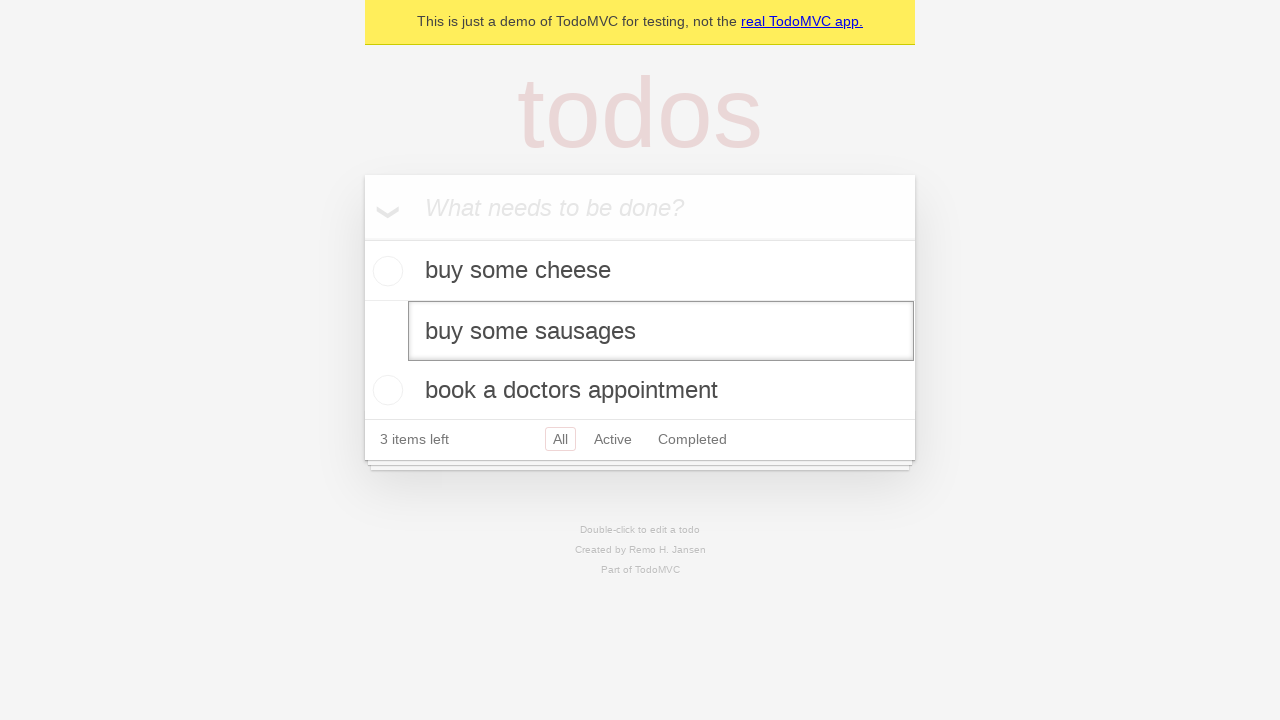

Triggered blur event to save todo edits
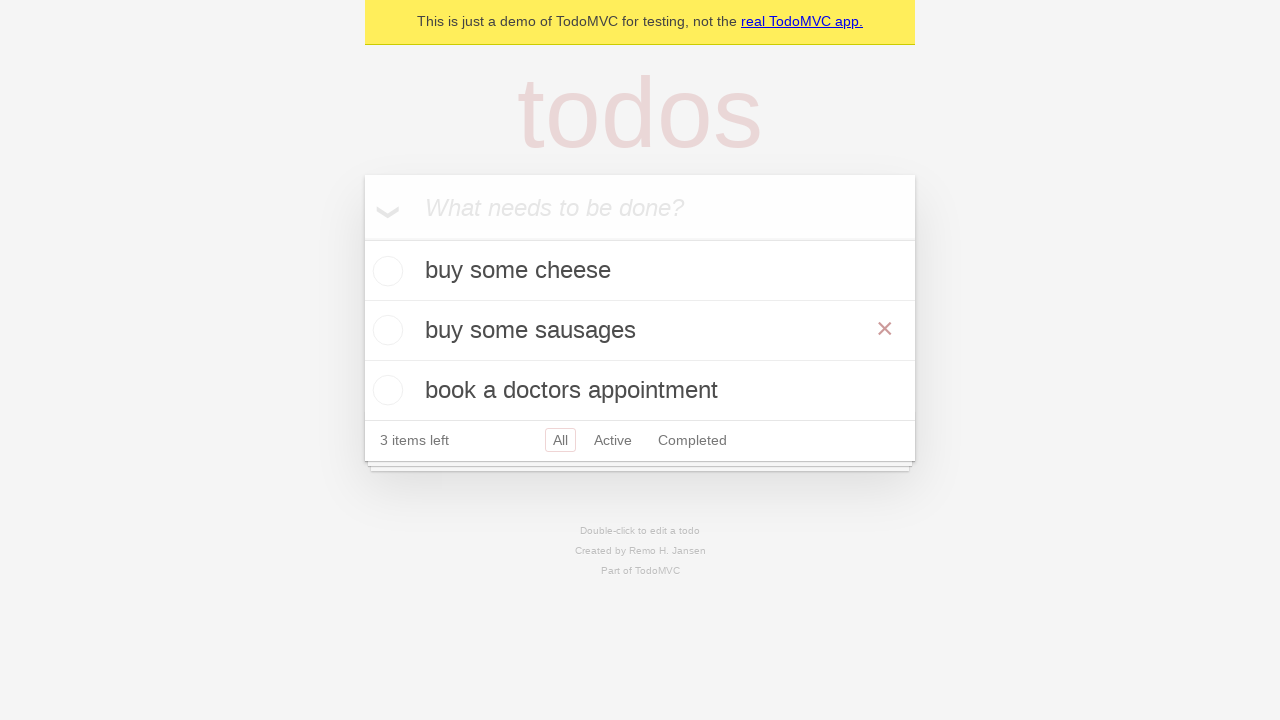

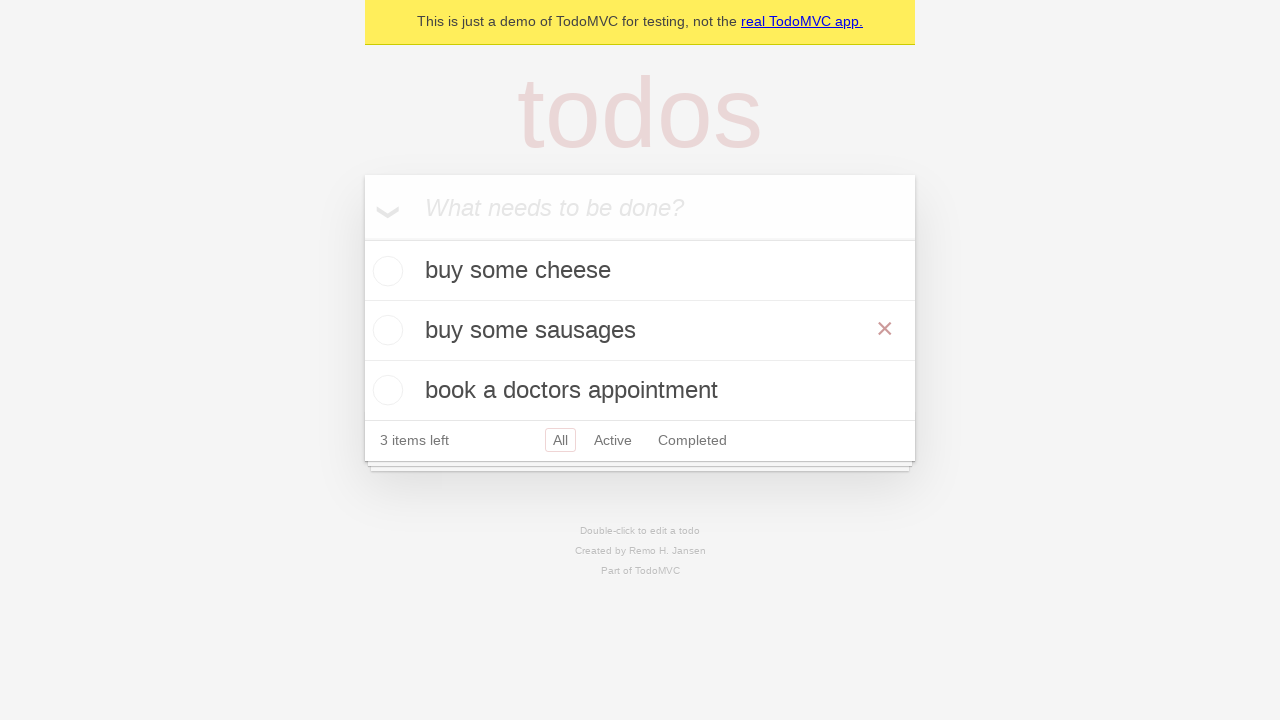